Tests drag and drop functionality by dragging an element from source to target position within an iframe

Starting URL: https://jqueryui.com/droppable/

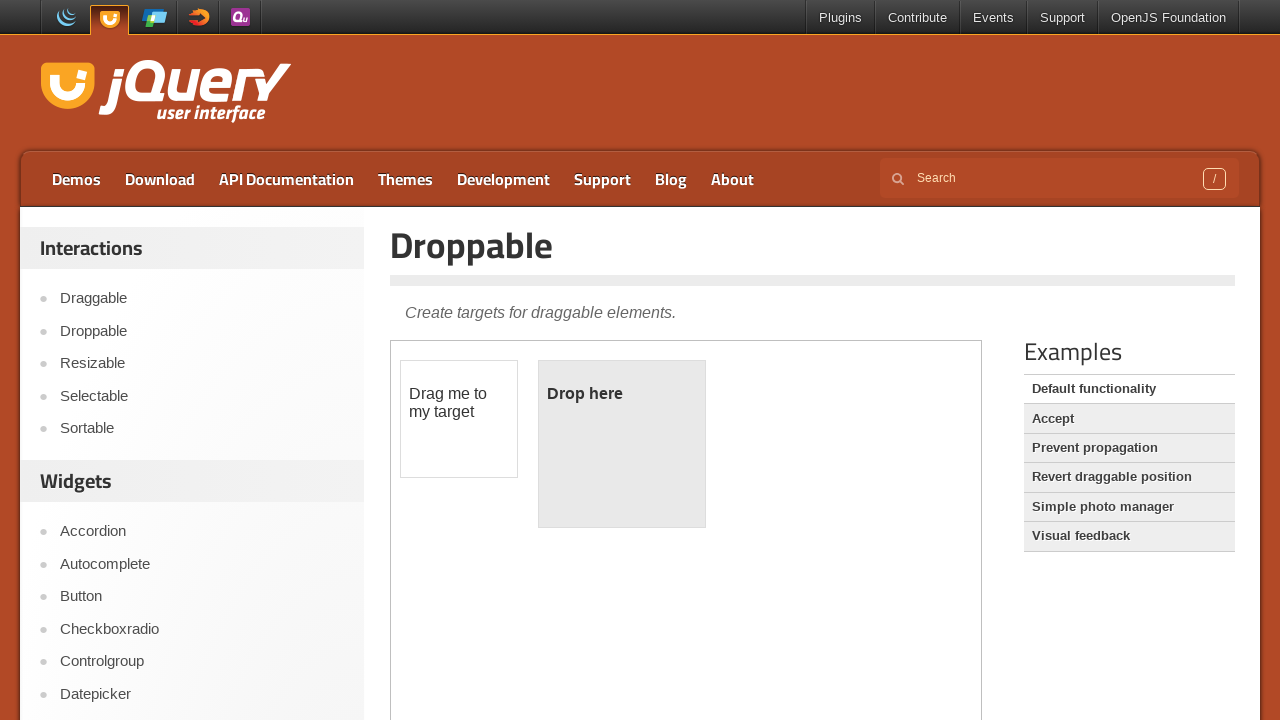

Located the iframe containing drag and drop demo
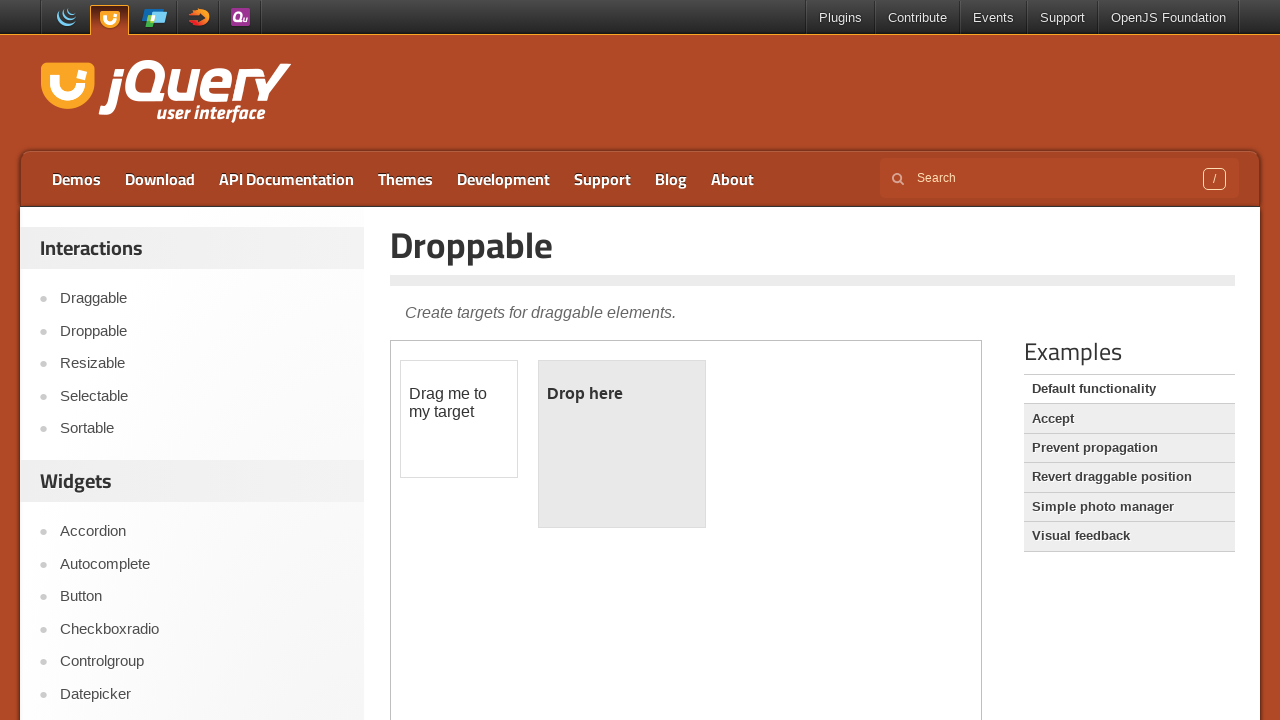

Located draggable source element within iframe
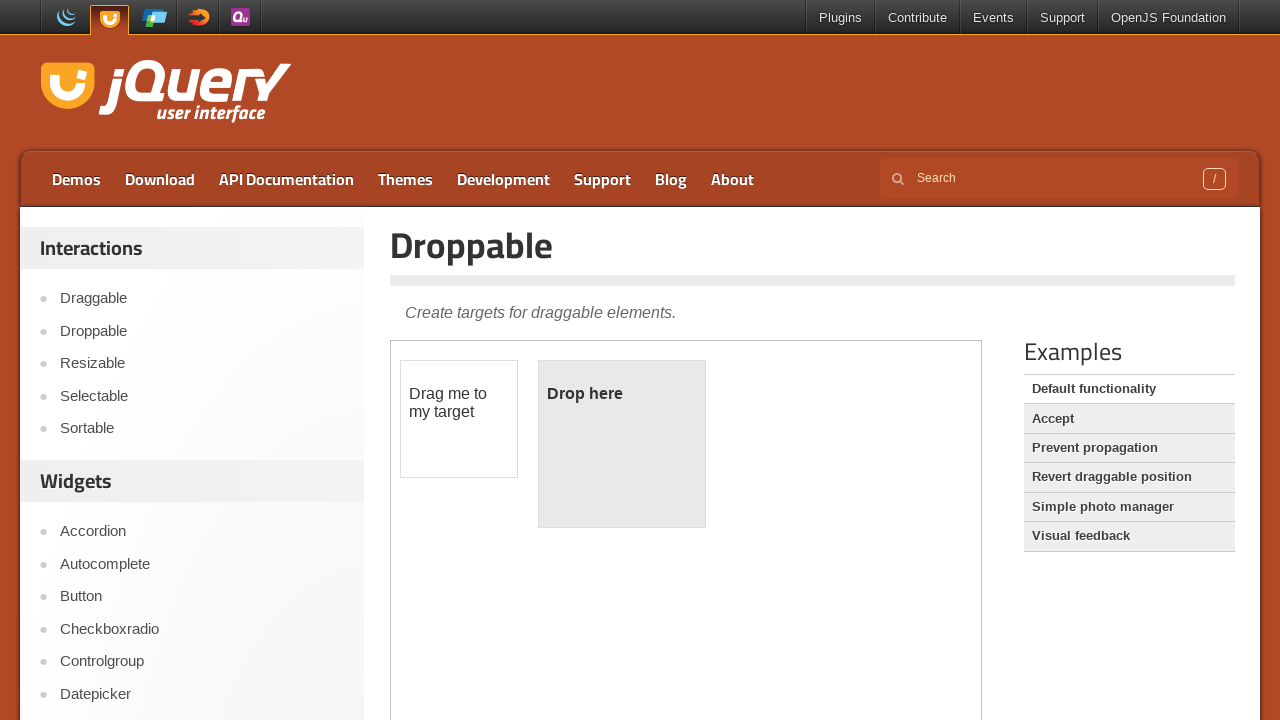

Located droppable target element within iframe
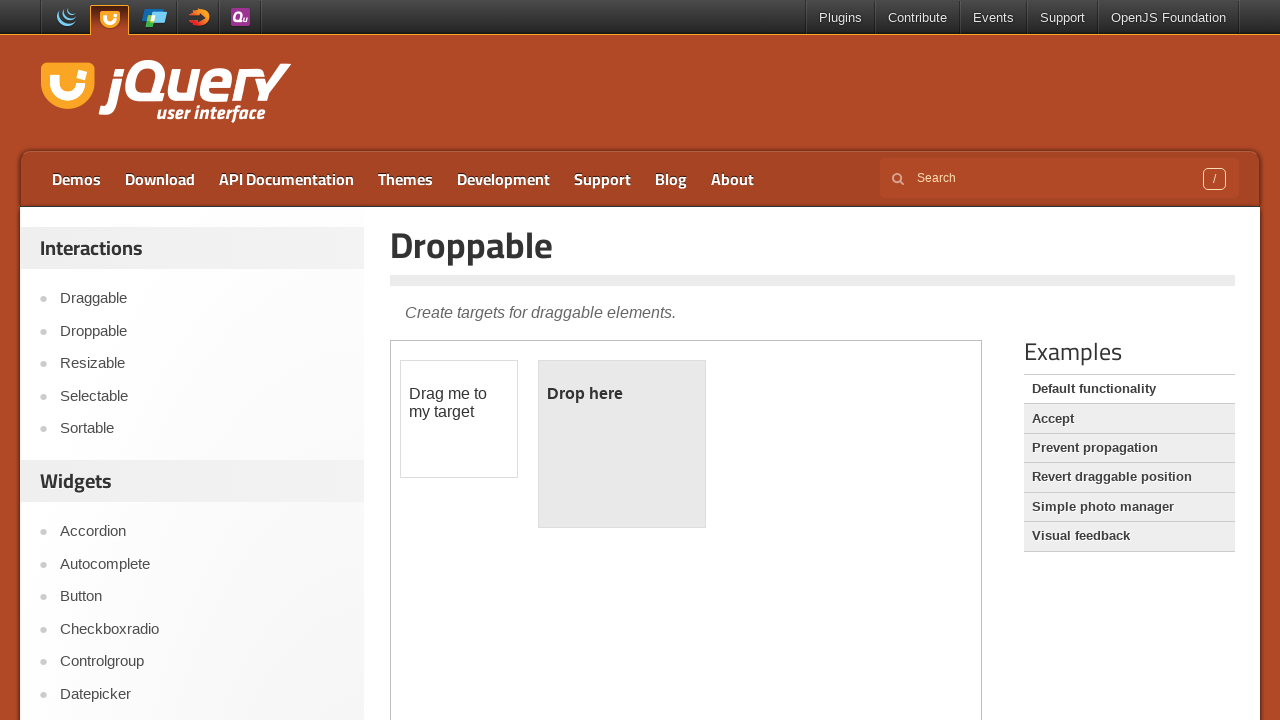

Dragged element from source to target position at (622, 444)
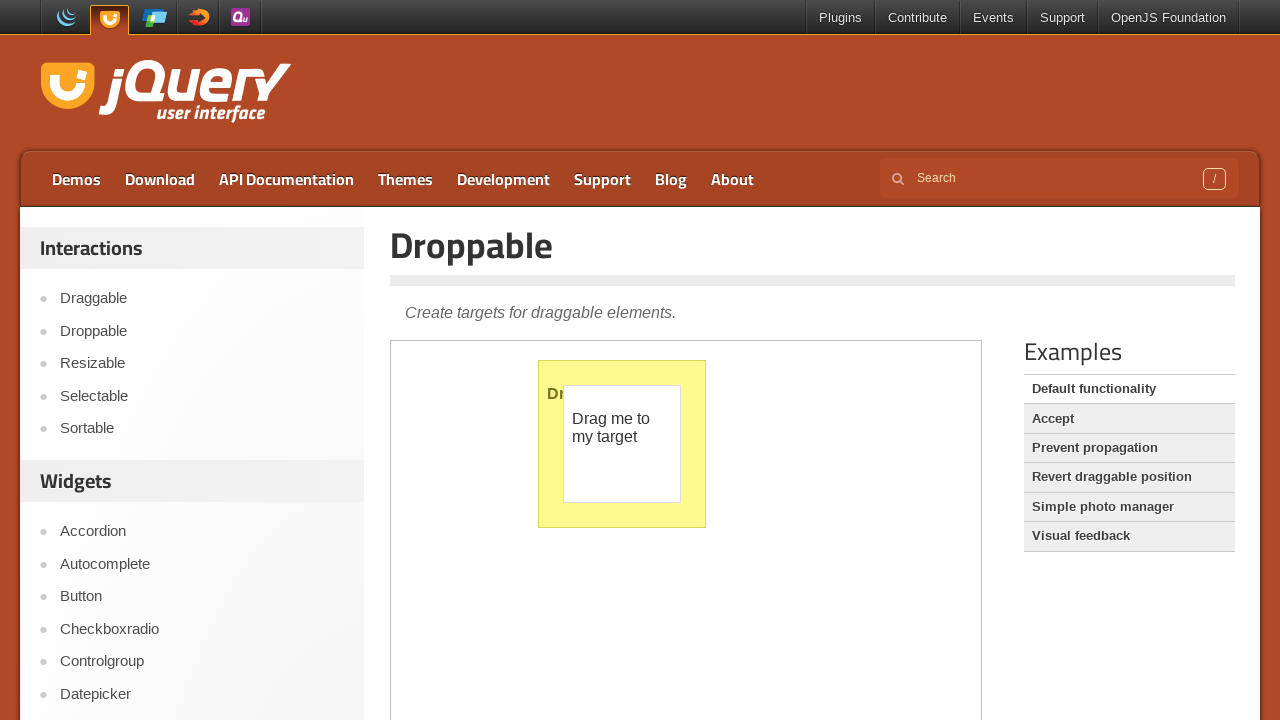

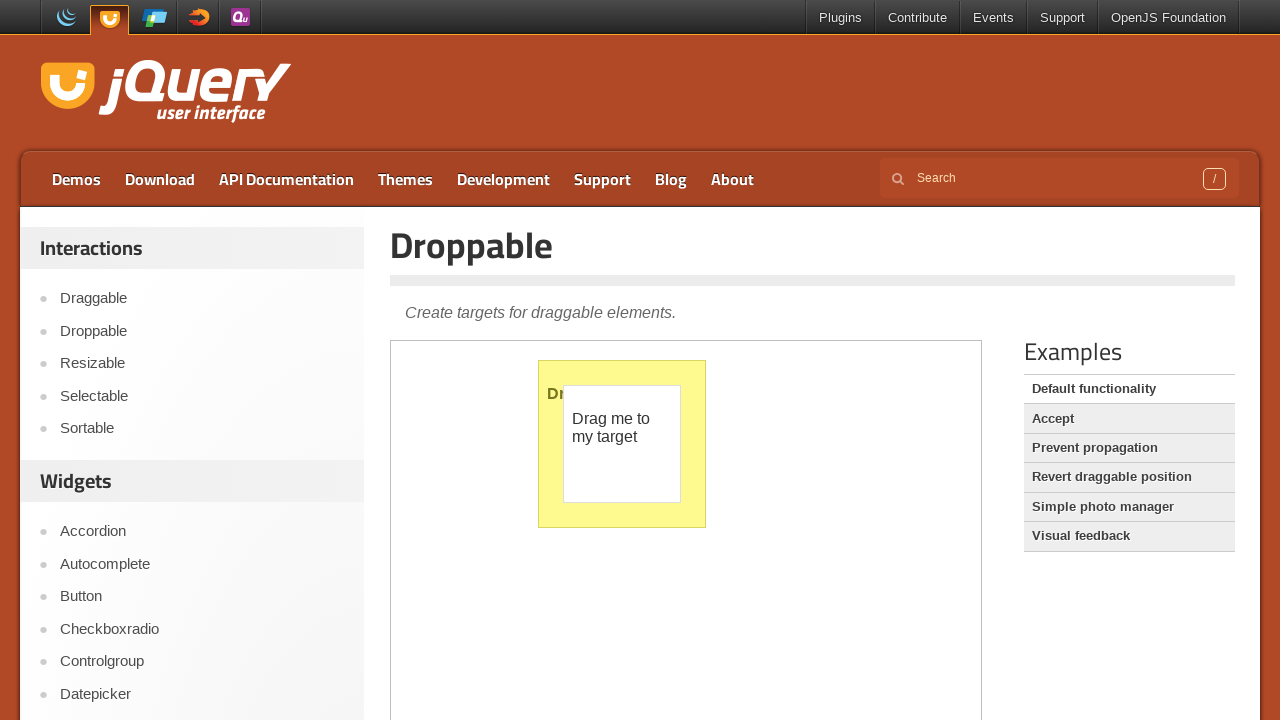